Tests add and remove element functionality by adding then removing an element

Starting URL: https://the-internet.herokuapp.com/

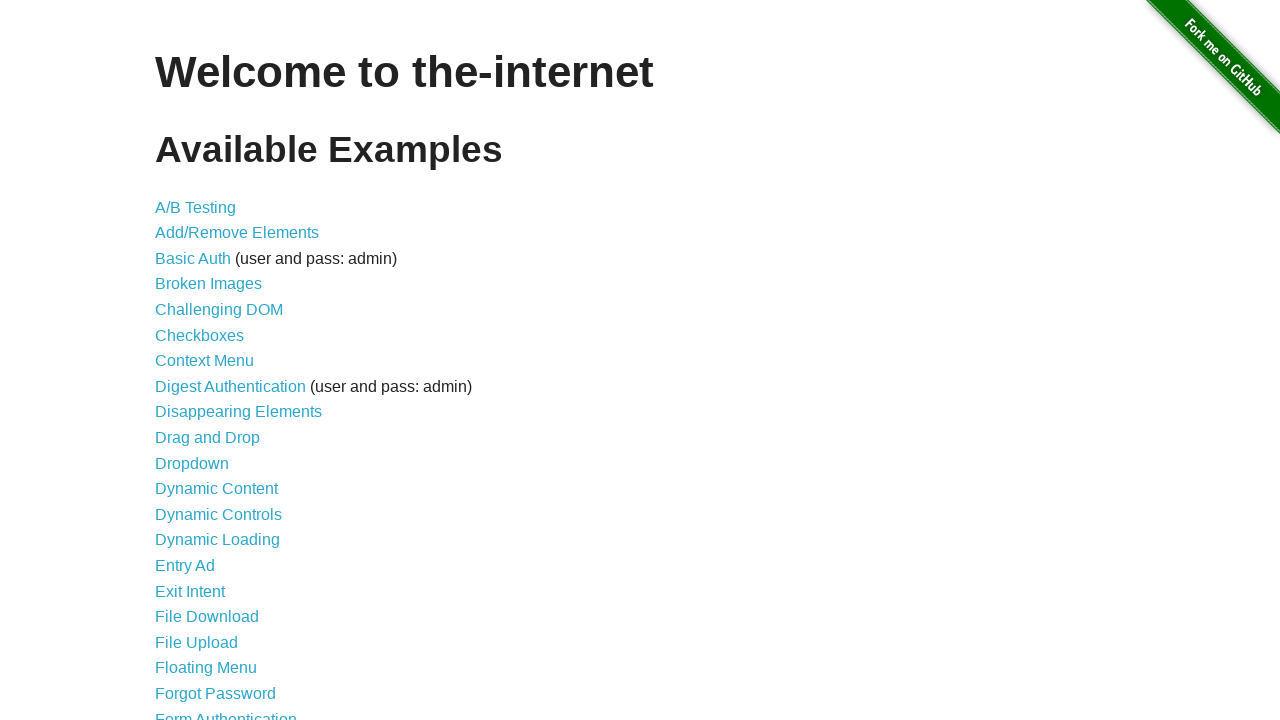

Clicked link to navigate to Add/Remove Elements page at (237, 233) on a[href='/add_remove_elements/']
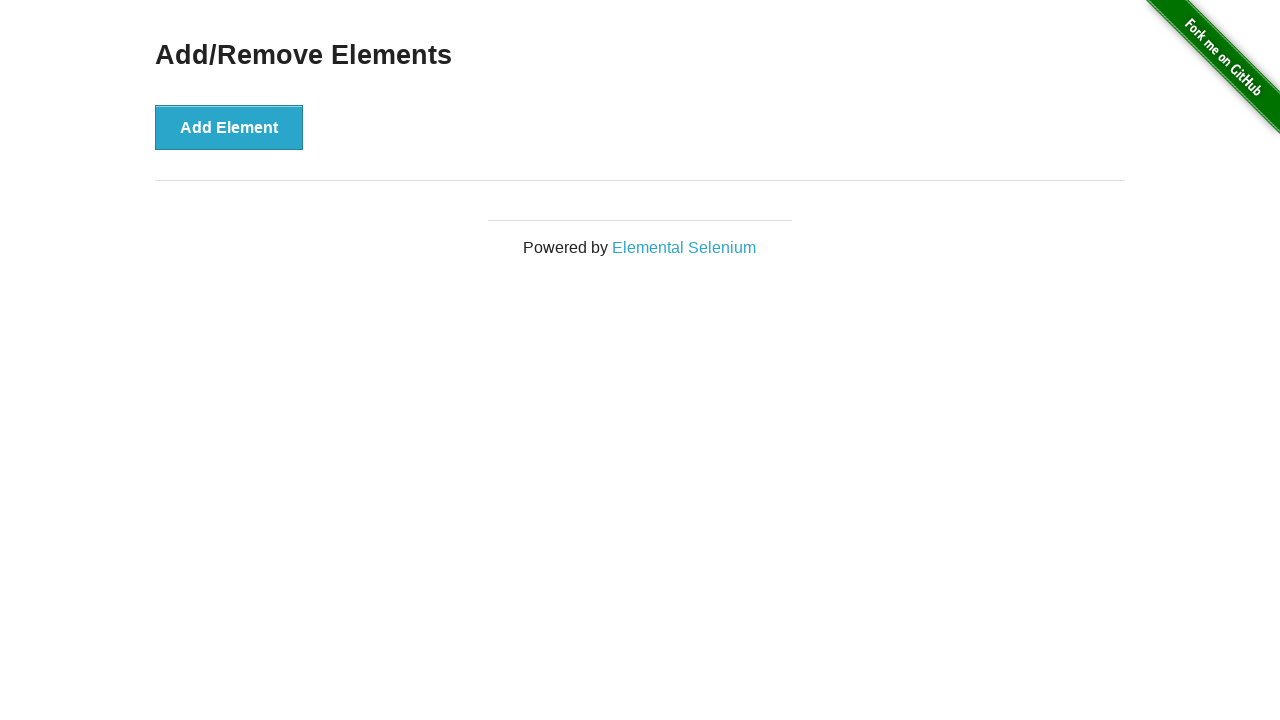

Clicked Add Element button at (229, 127) on button[onclick='addElement()']
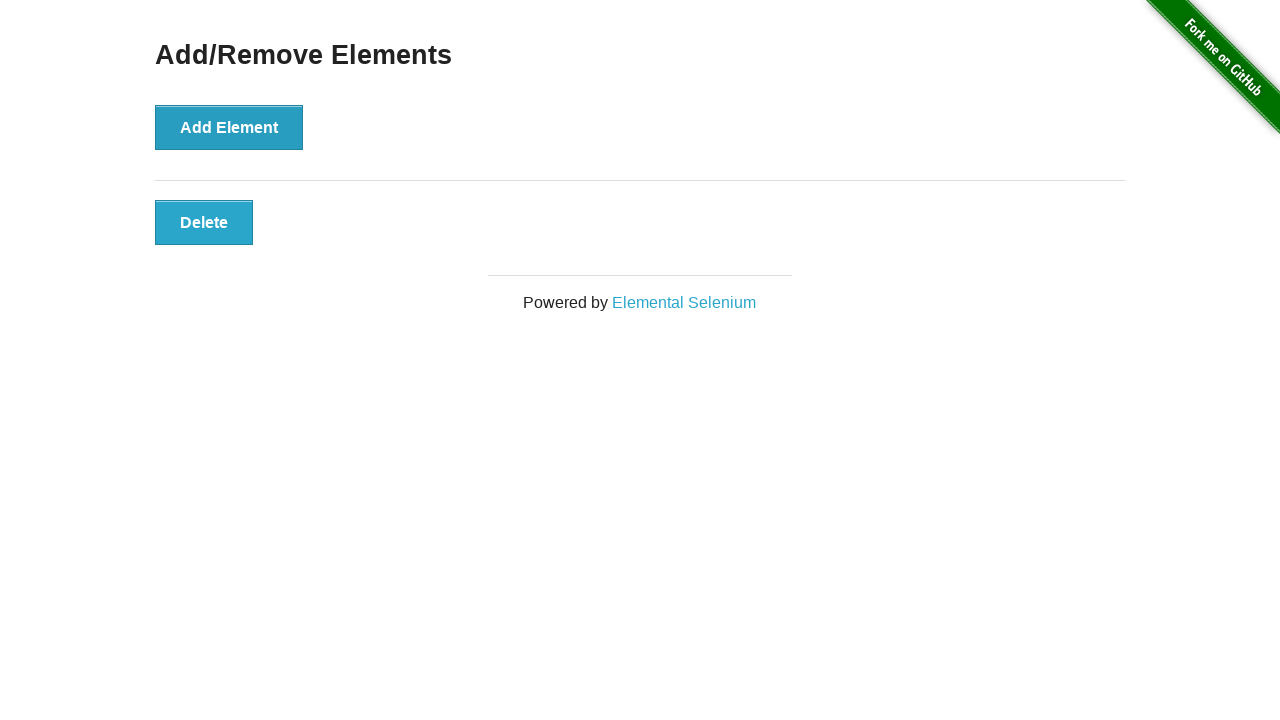

Element successfully added and visible
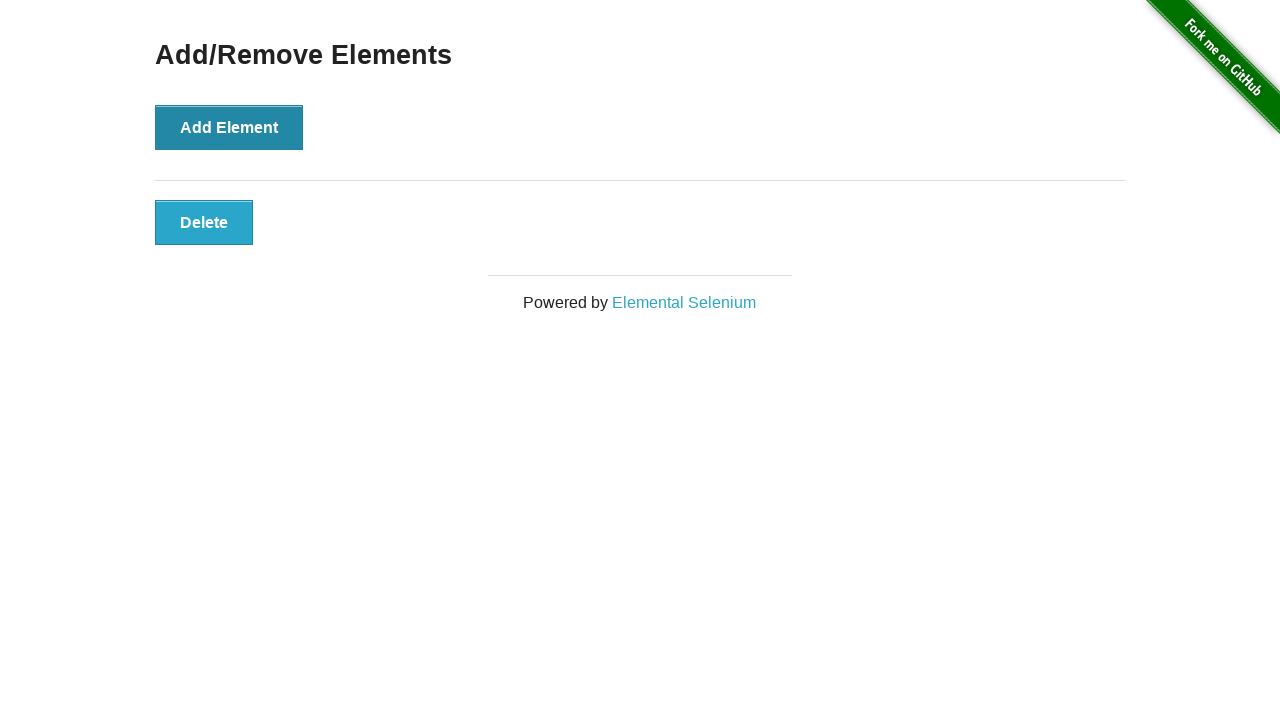

Clicked Delete button to remove the added element at (204, 222) on button.added-manually
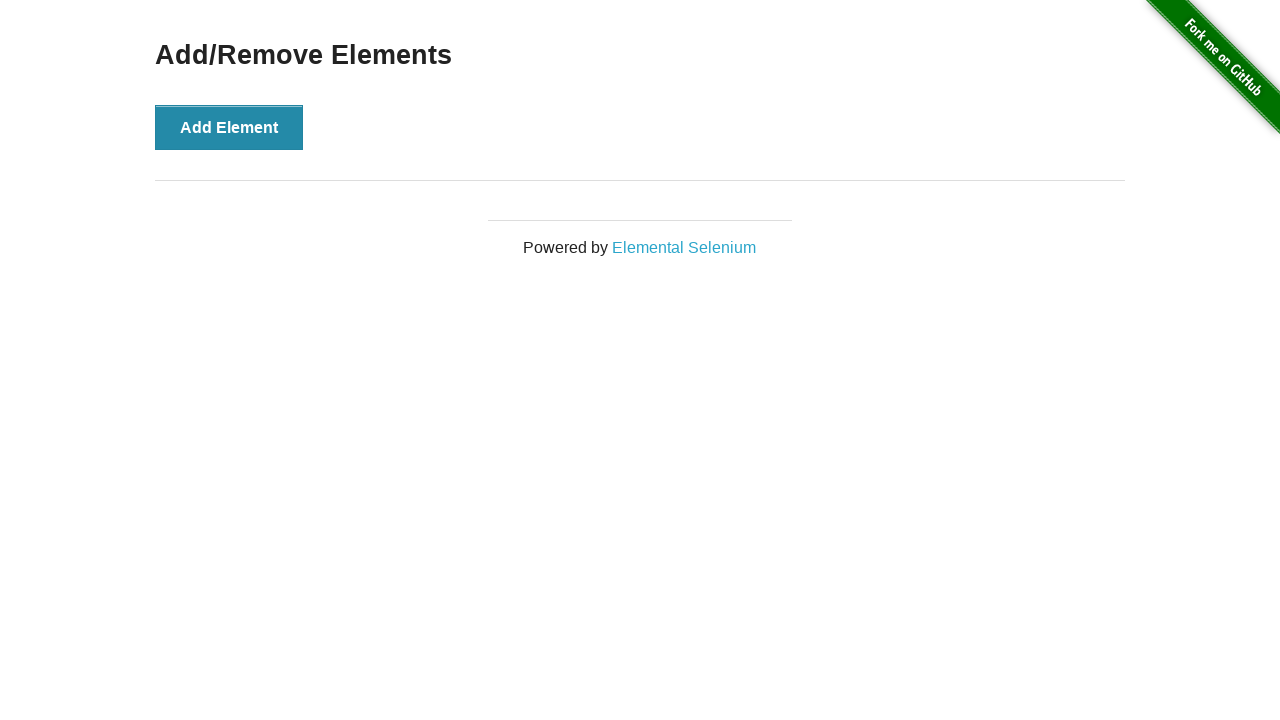

Waited for element removal to complete
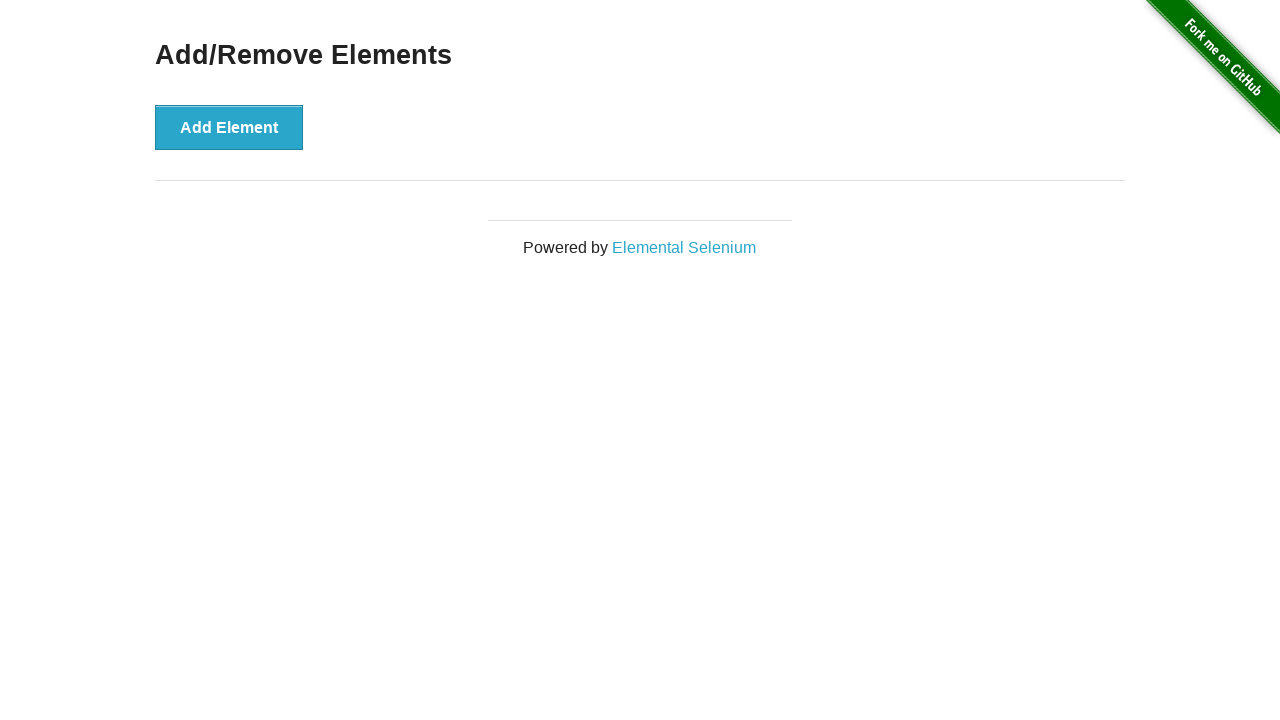

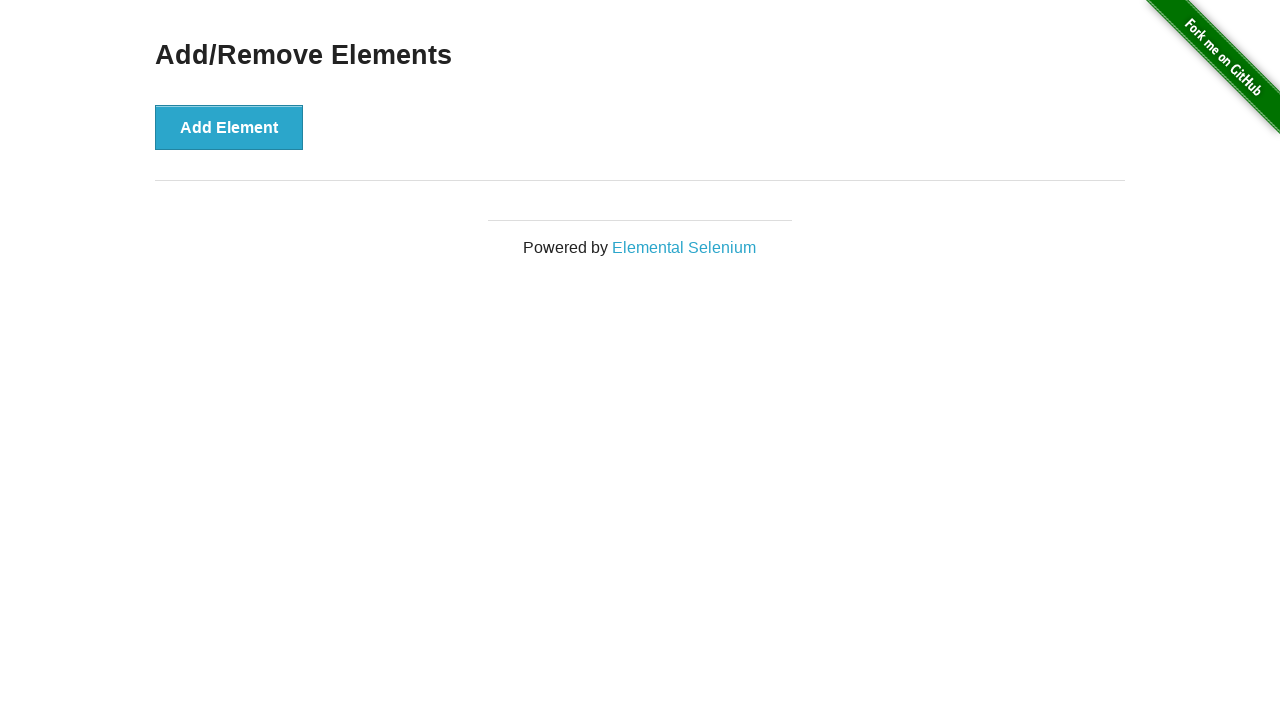